Tests JavaScript alert handling by triggering a simple alert, reading its message, accepting it, and verifying the result

Starting URL: https://the-internet.herokuapp.com/javascript_alerts

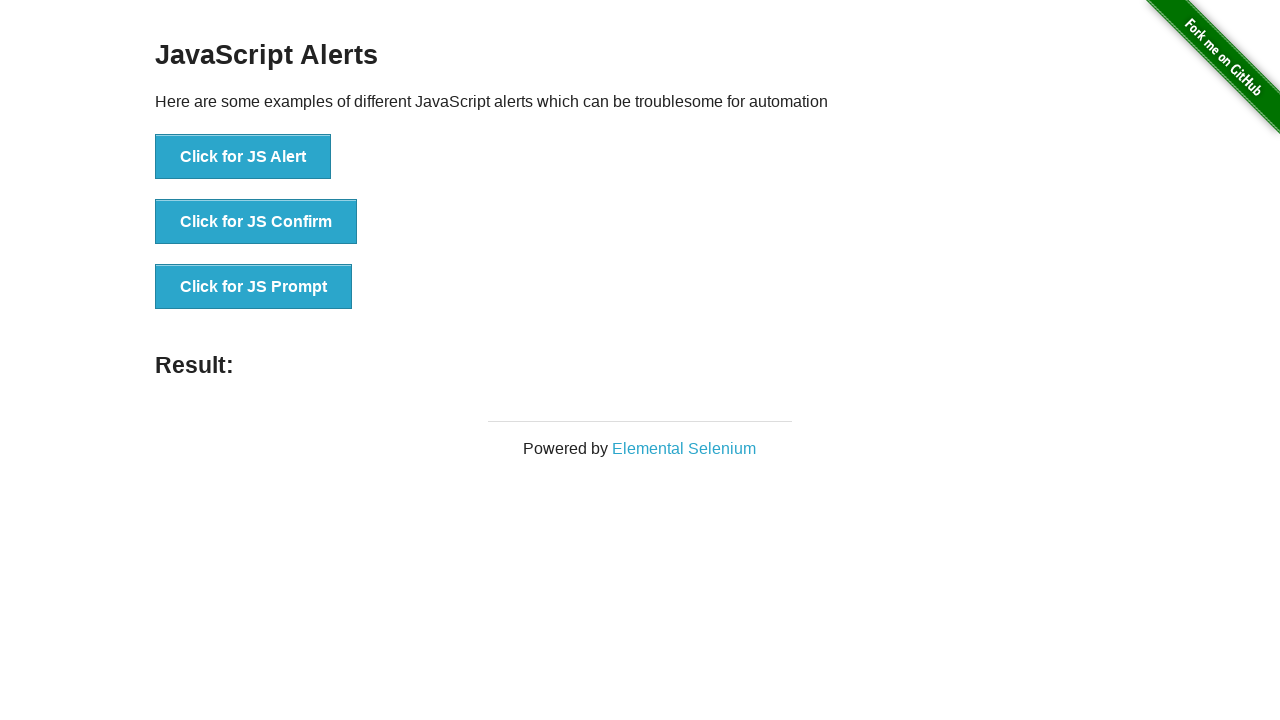

Clicked 'Click for JS Alert' button to trigger JavaScript alert at (243, 157) on xpath=//button[text()='Click for JS Alert']
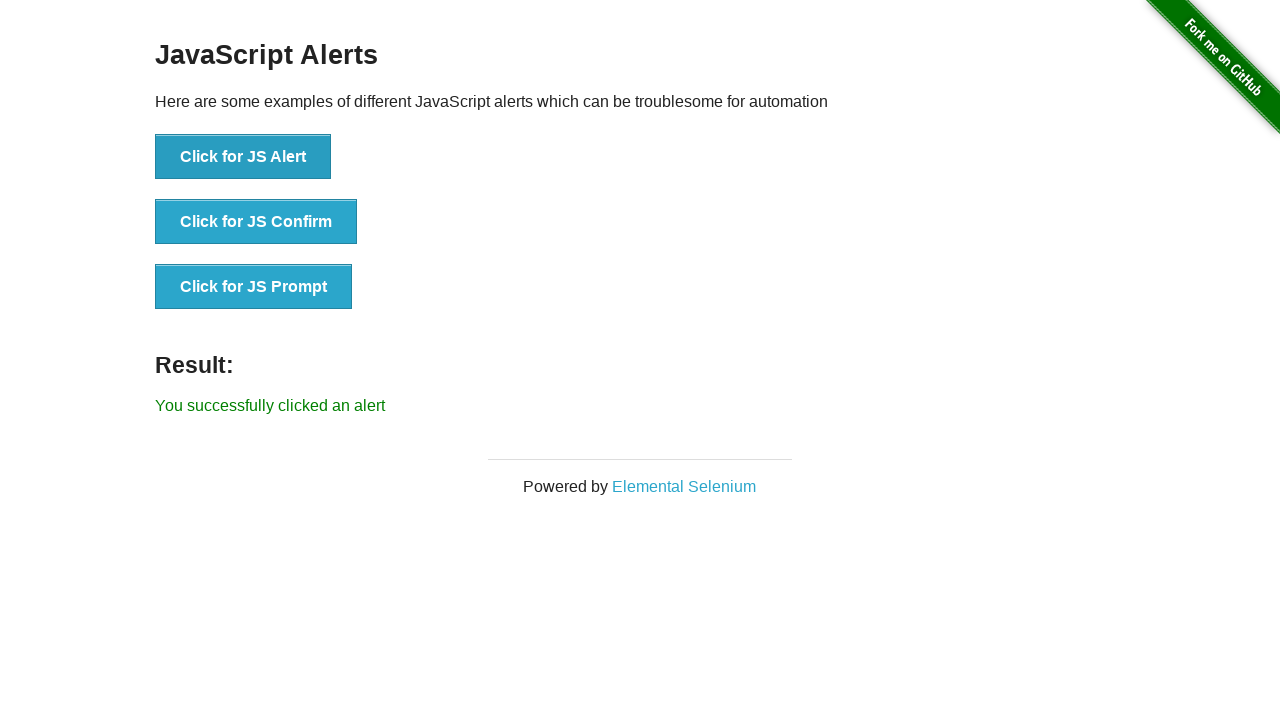

Set up dialog handler to automatically accept alerts
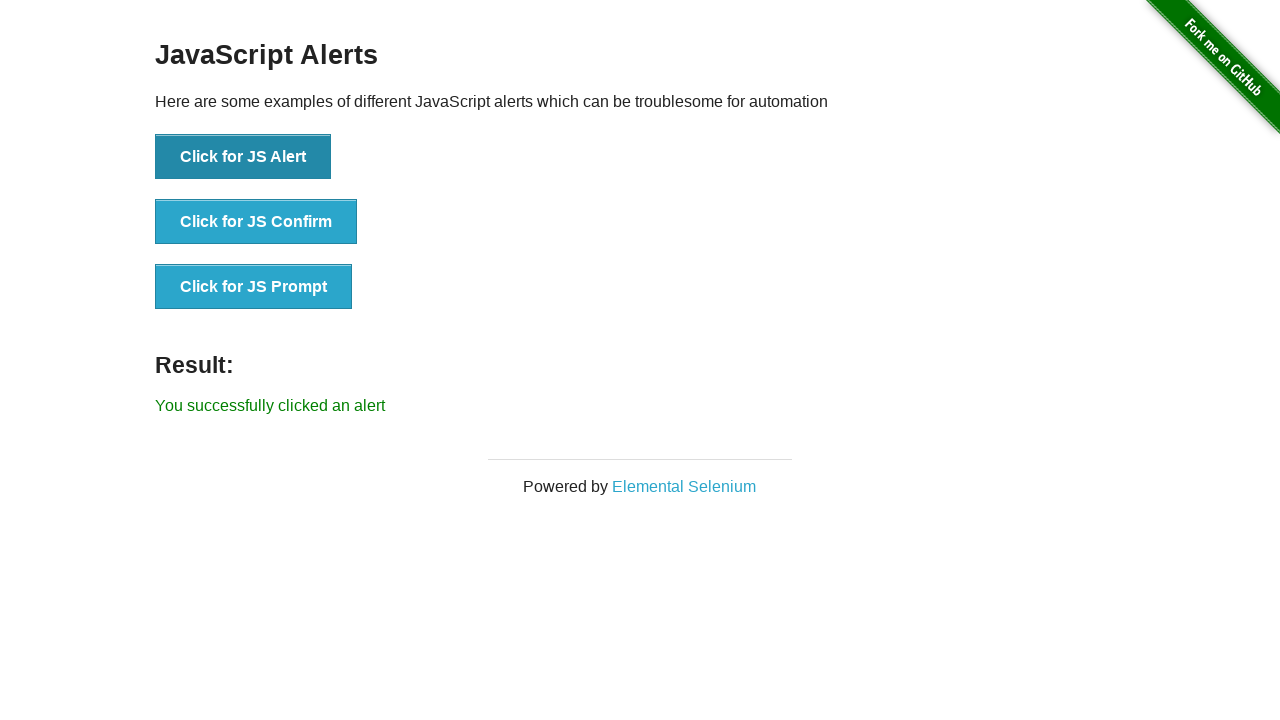

Clicked 'Click for JS Alert' button again with handler active at (243, 157) on xpath=//button[text()='Click for JS Alert']
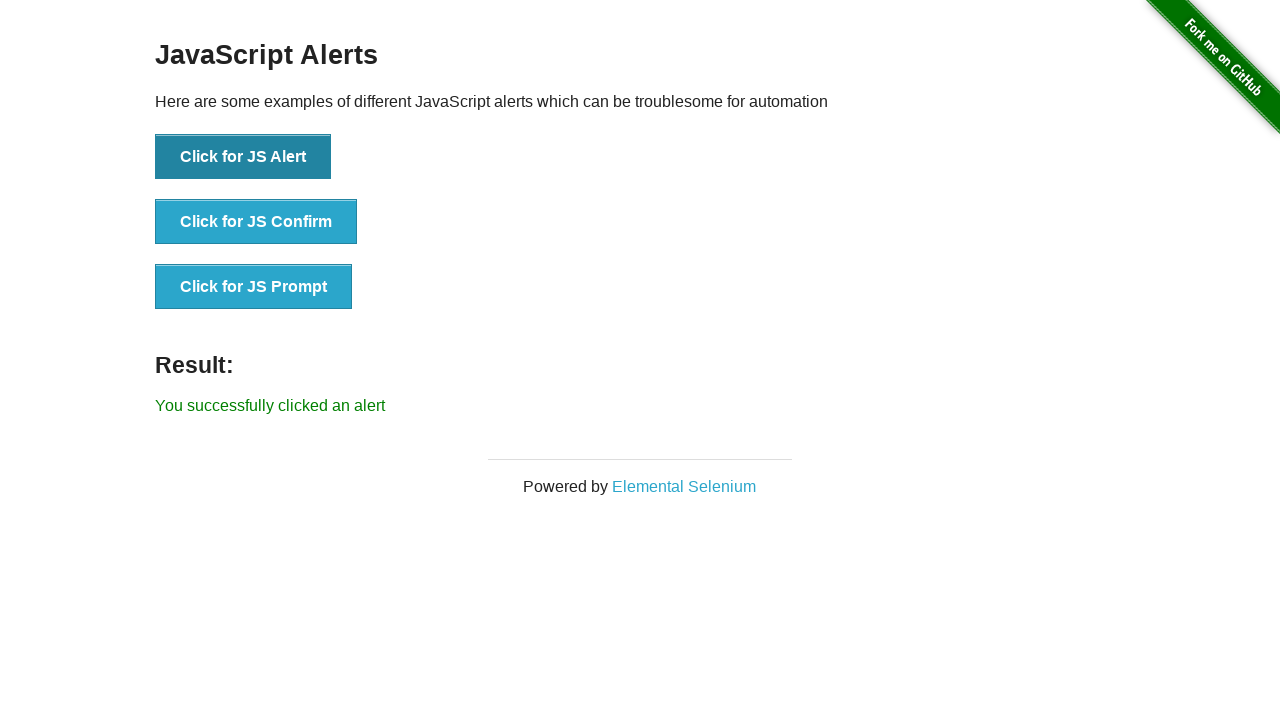

Result message element loaded after alert acceptance
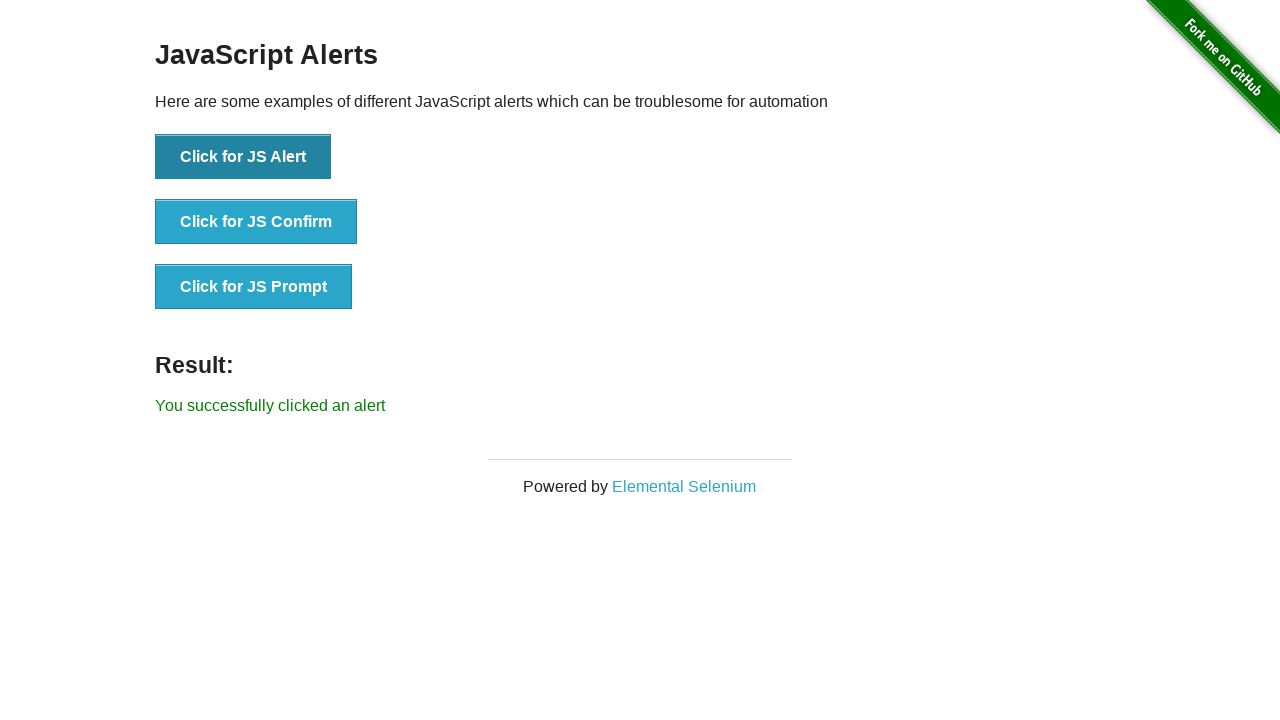

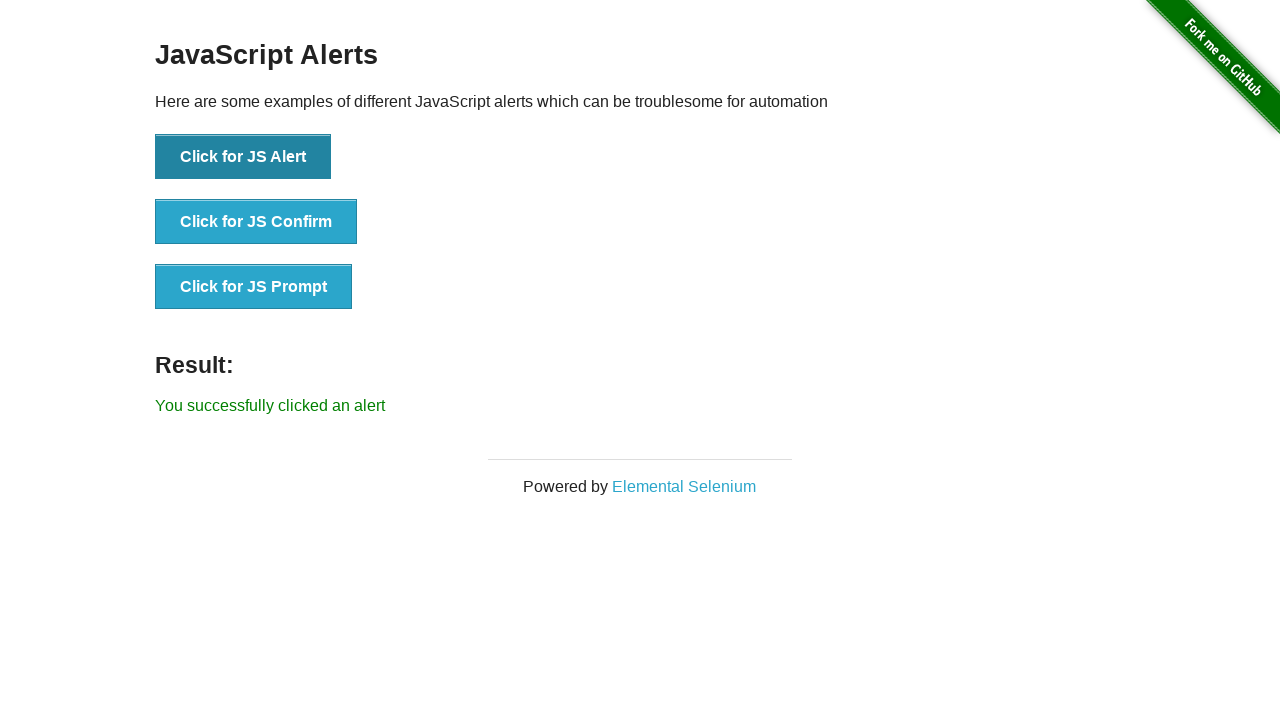